Tests editing a task while in the Active filter view.

Starting URL: https://todomvc4tasj.herokuapp.com/

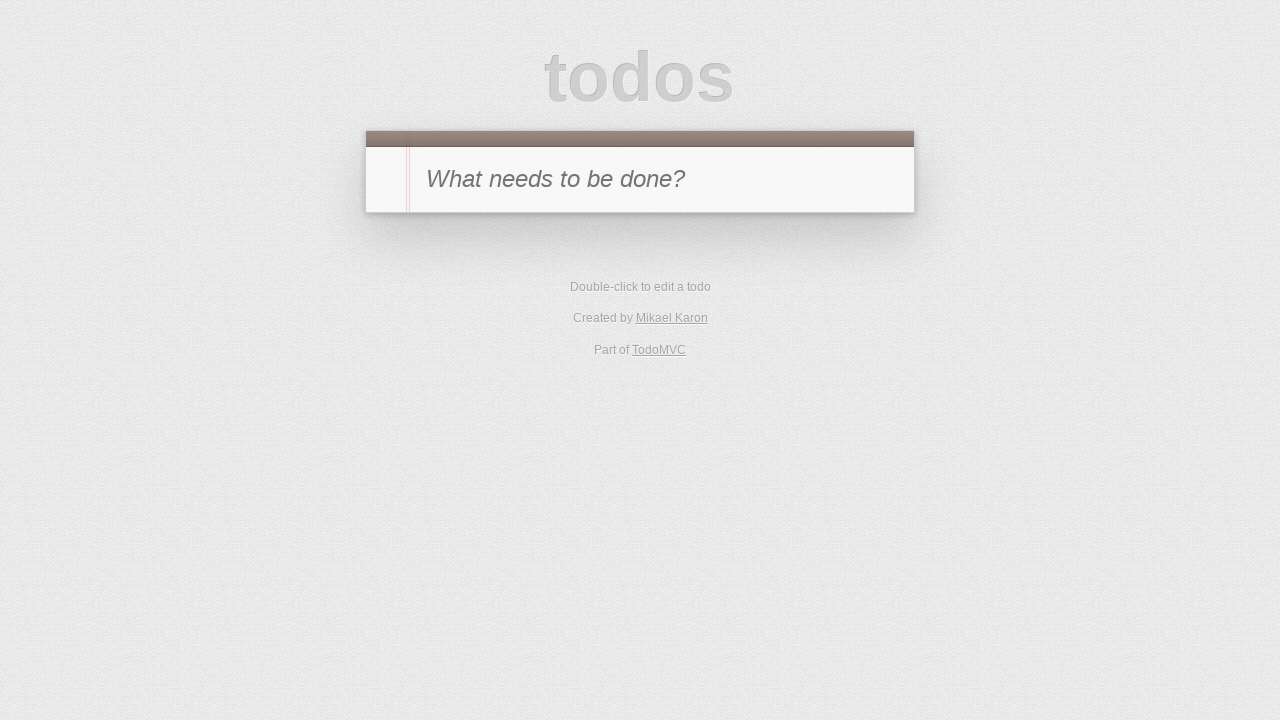

Set up localStorage with a single active task '1'
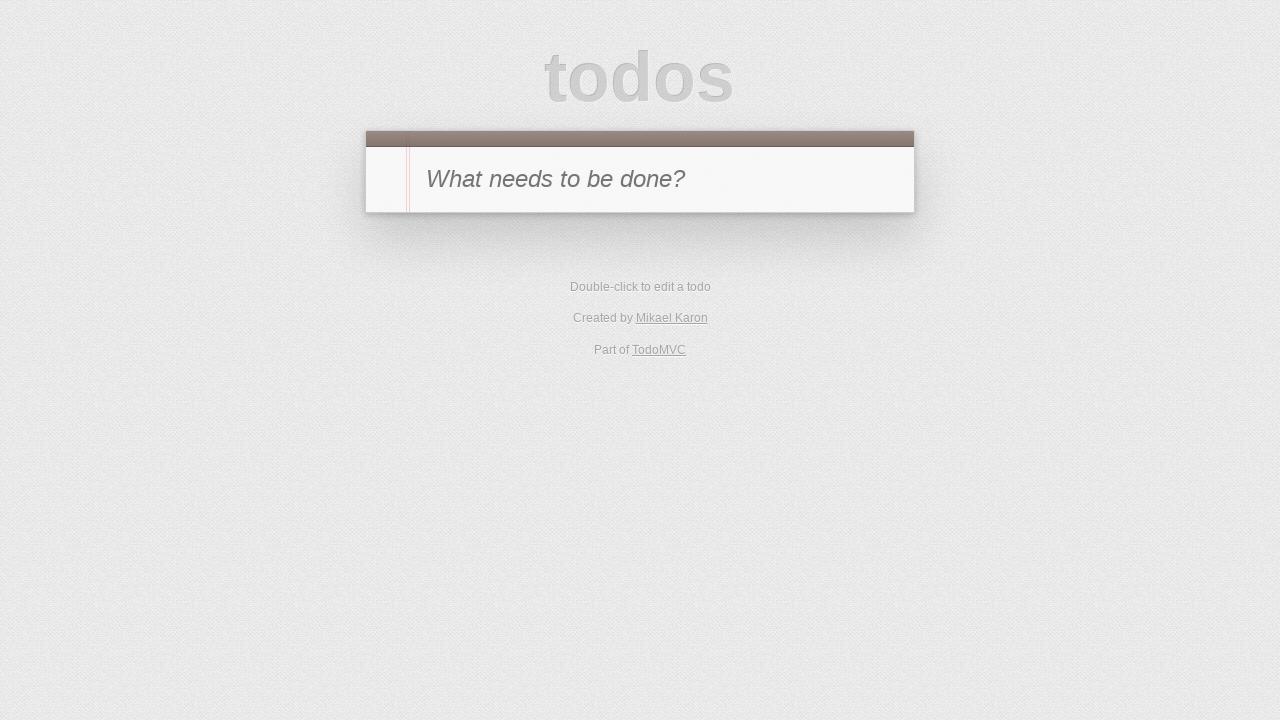

Reloaded page to load tasks from localStorage
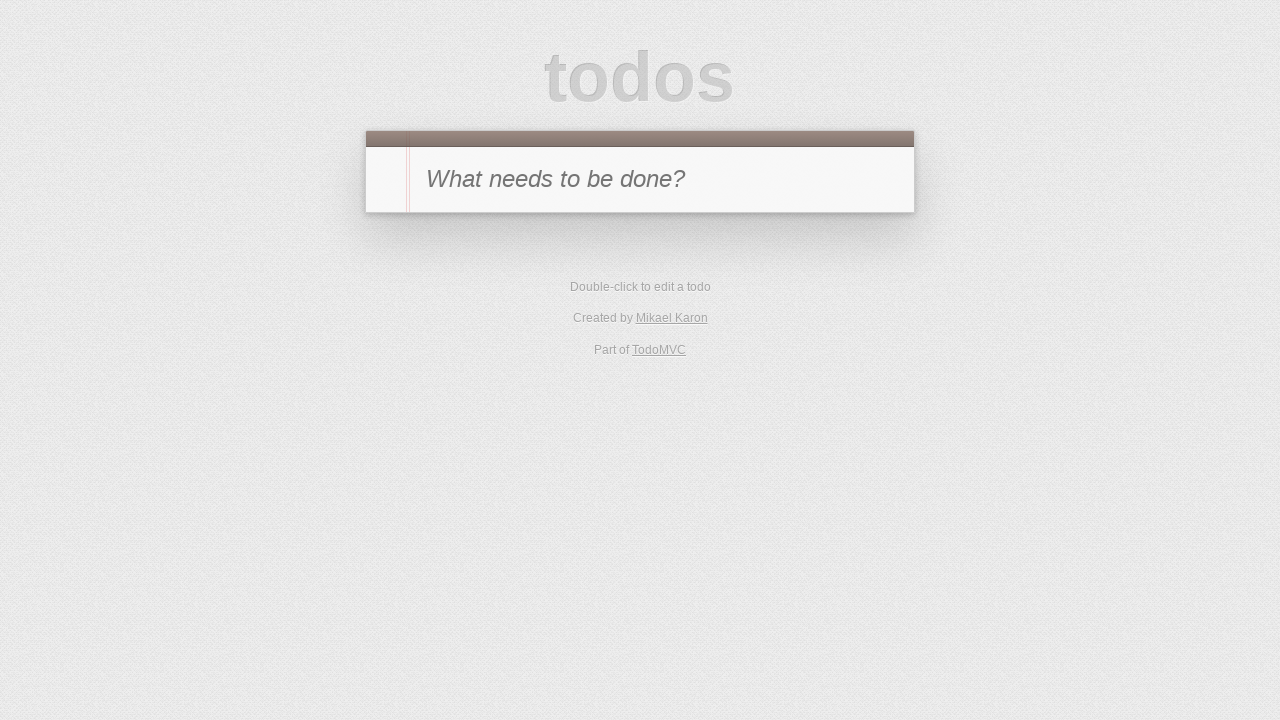

Clicked Active filter to show only active tasks at (614, 291) on text=Active
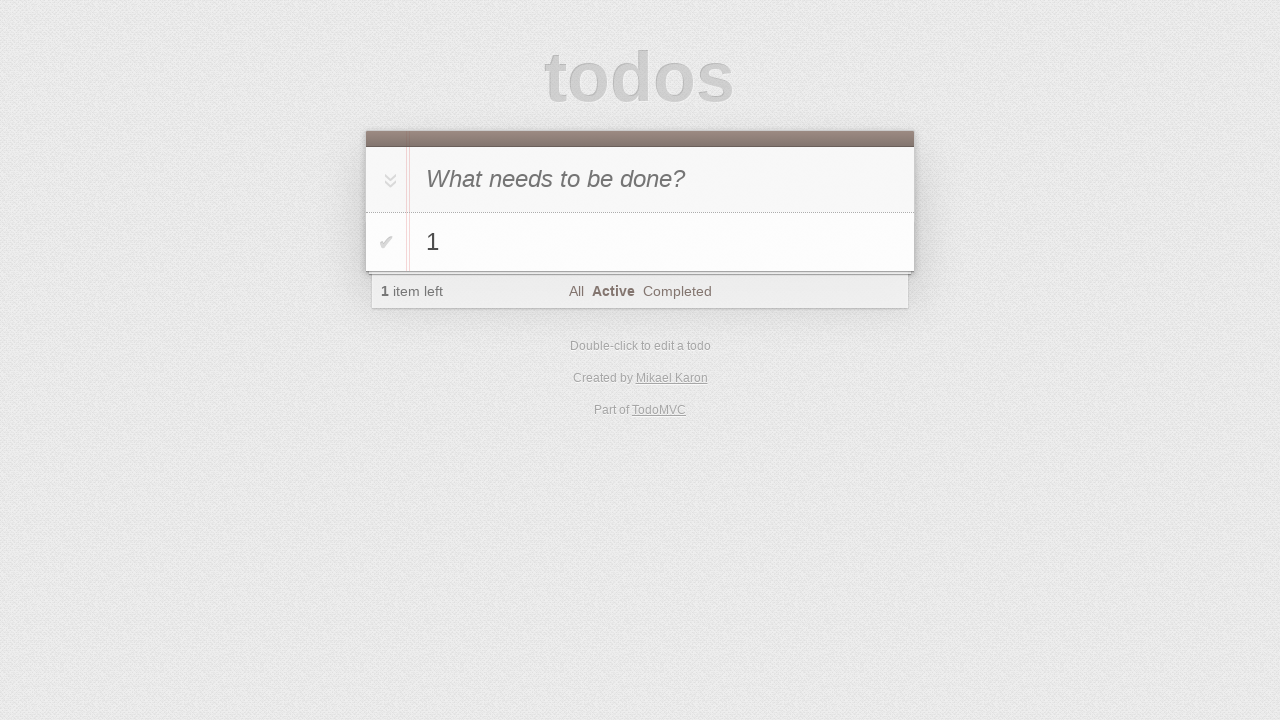

Double-clicked task '1' to enter edit mode at (640, 242) on #todo-list li >> internal:has-text="1"i
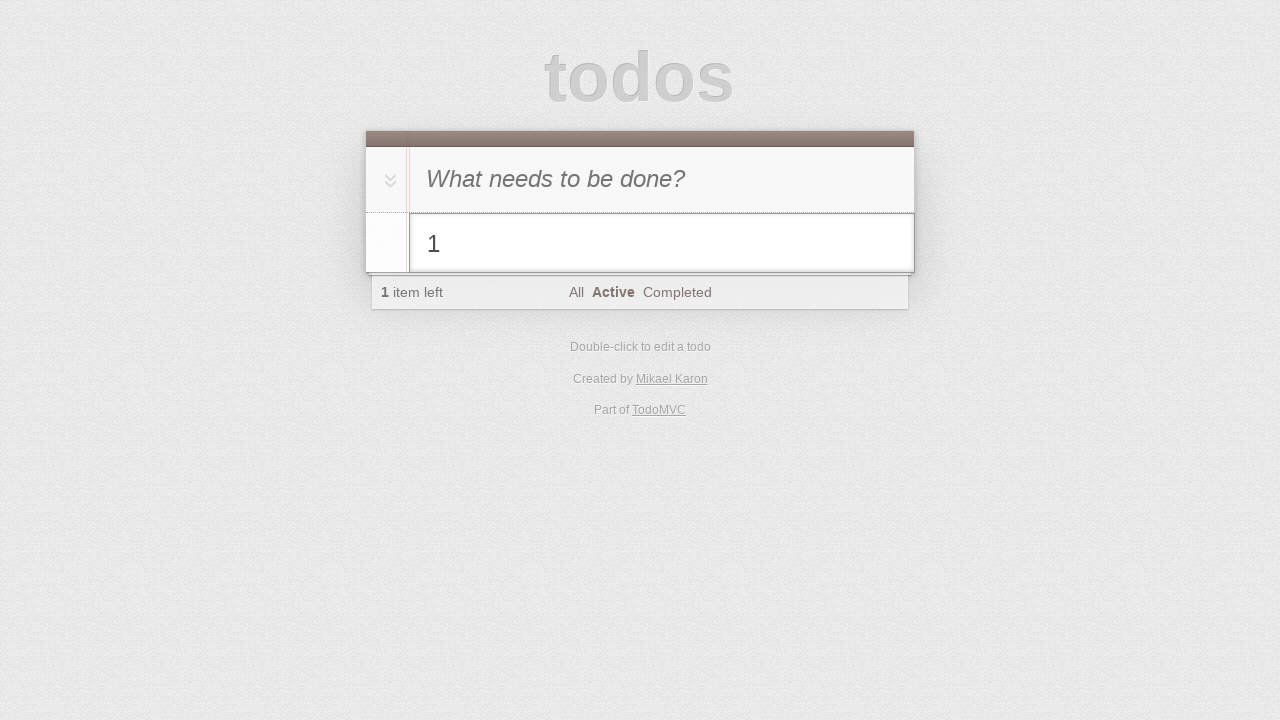

Filled edit input with '1 edited' on #todo-list li.editing .edit
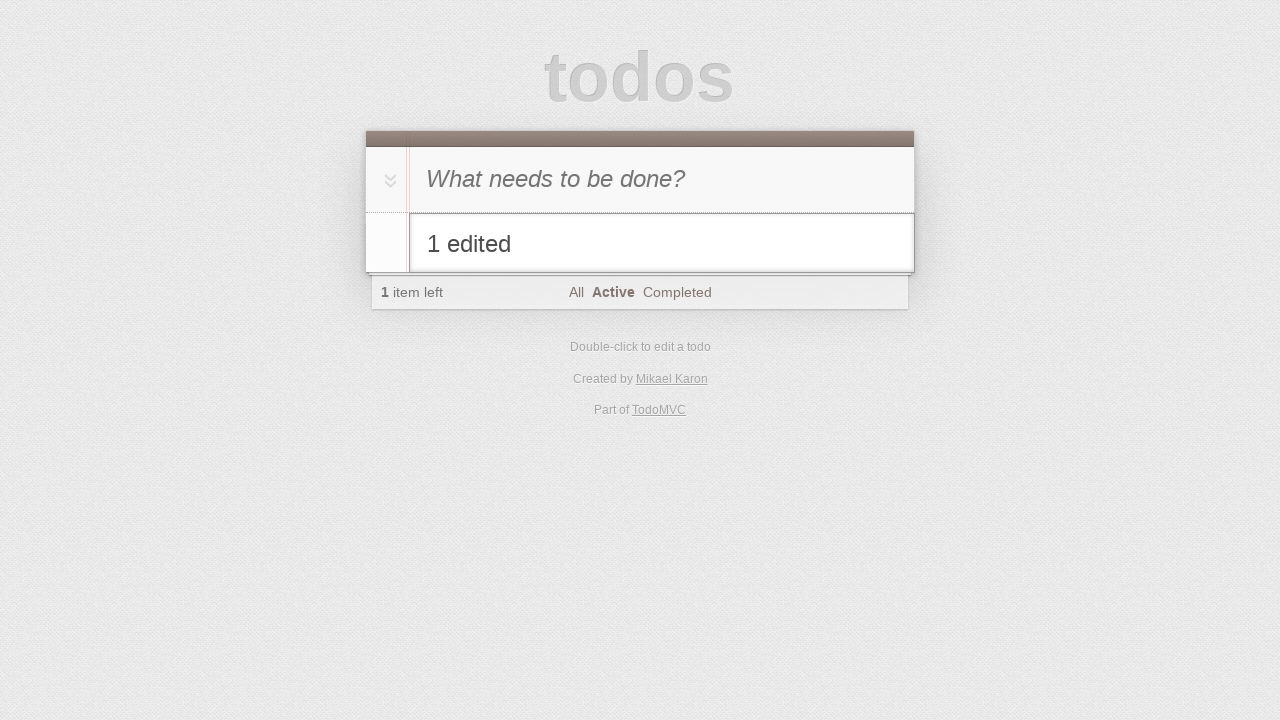

Pressed Enter to confirm edit on #todo-list li.editing .edit
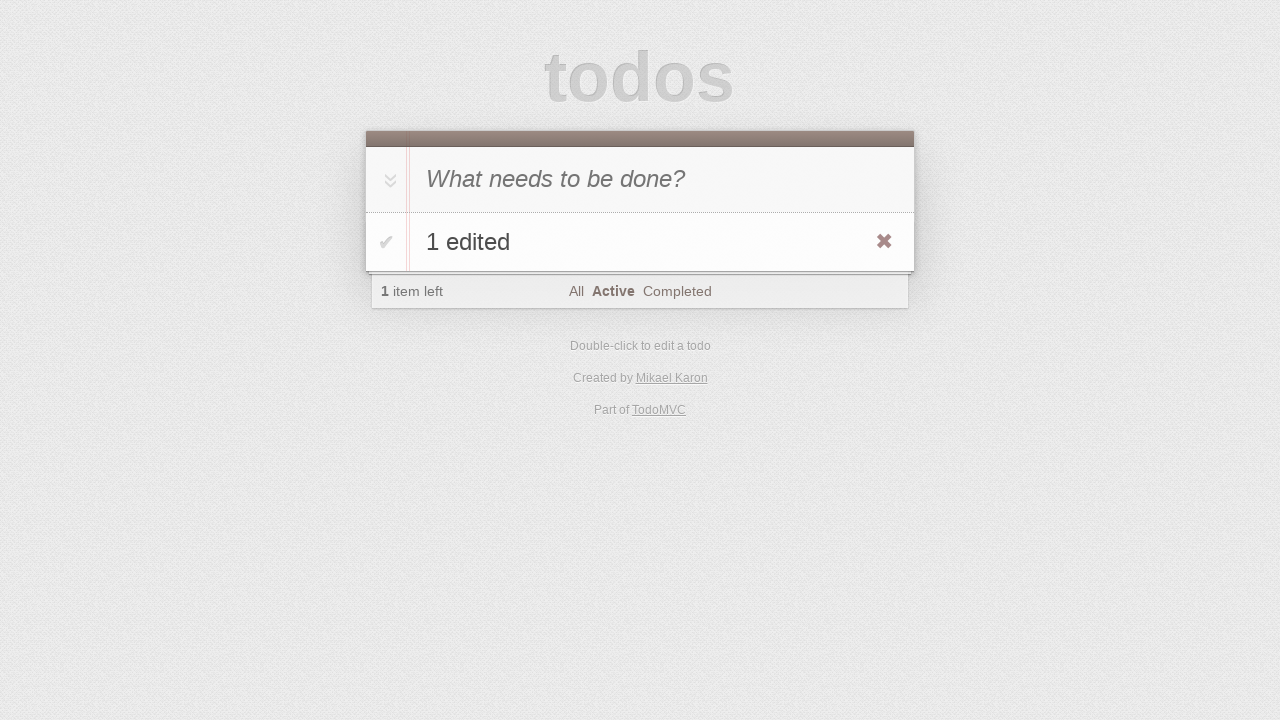

Verified edited task '1 edited' is visible in the task list
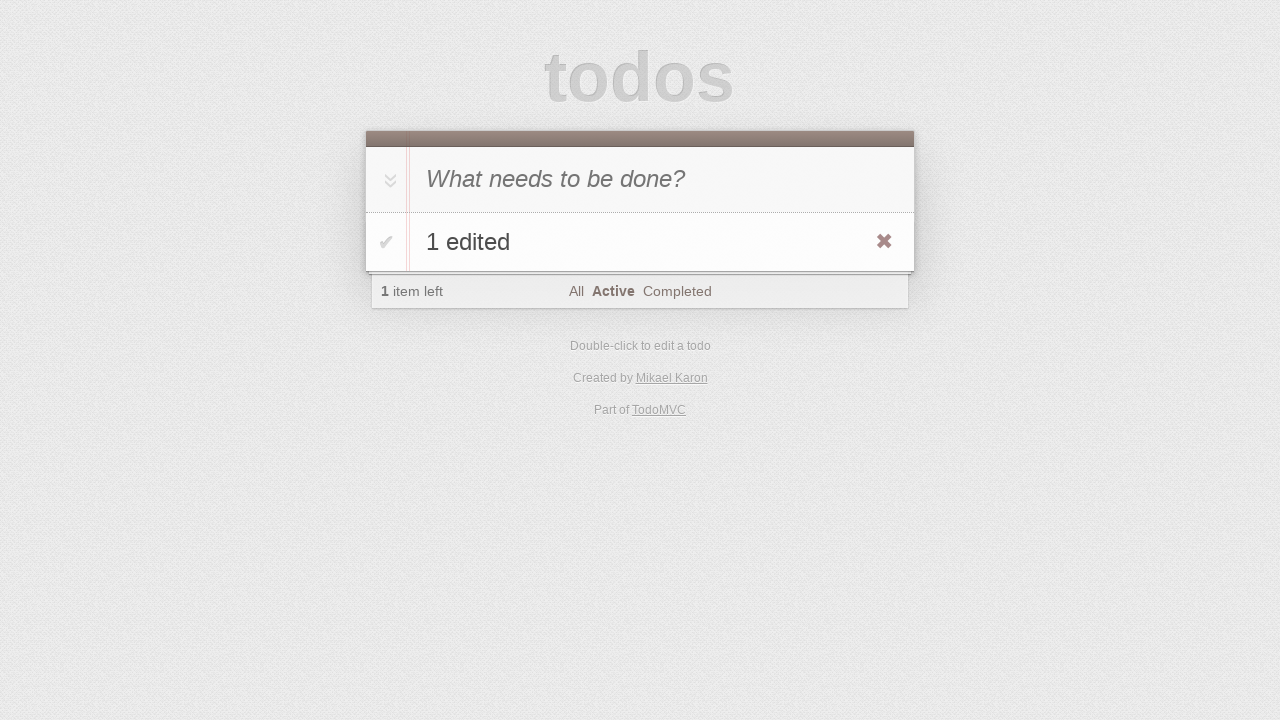

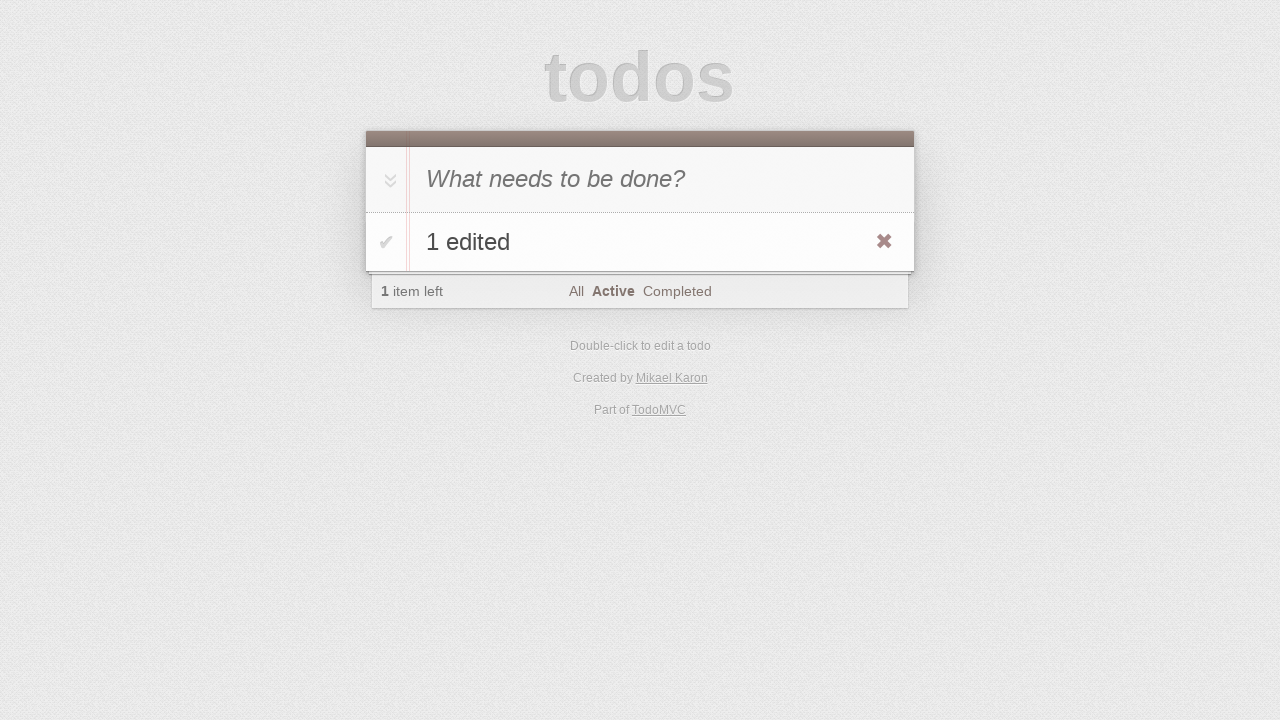